Tests that clicking the signup button opens a modal with the signup form containing username and password fields

Starting URL: https://www.demoblaze.com/#

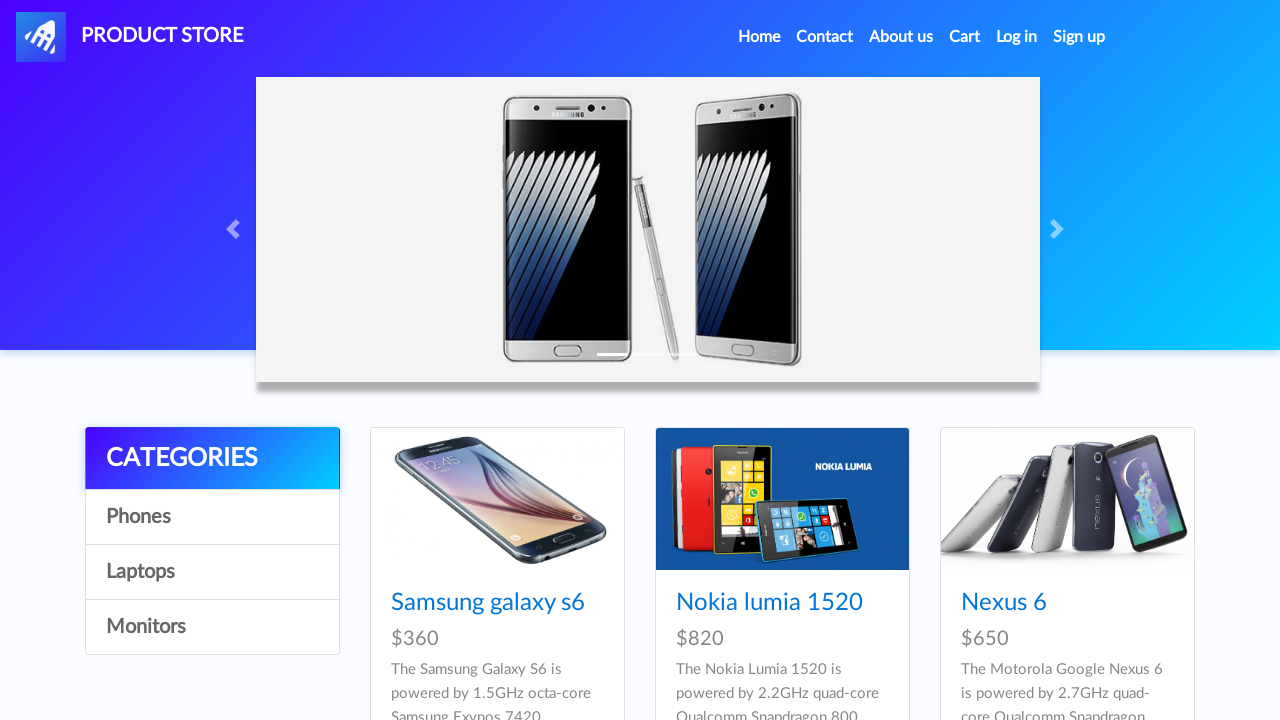

Clicked signup button to open modal at (1079, 37) on #signin2
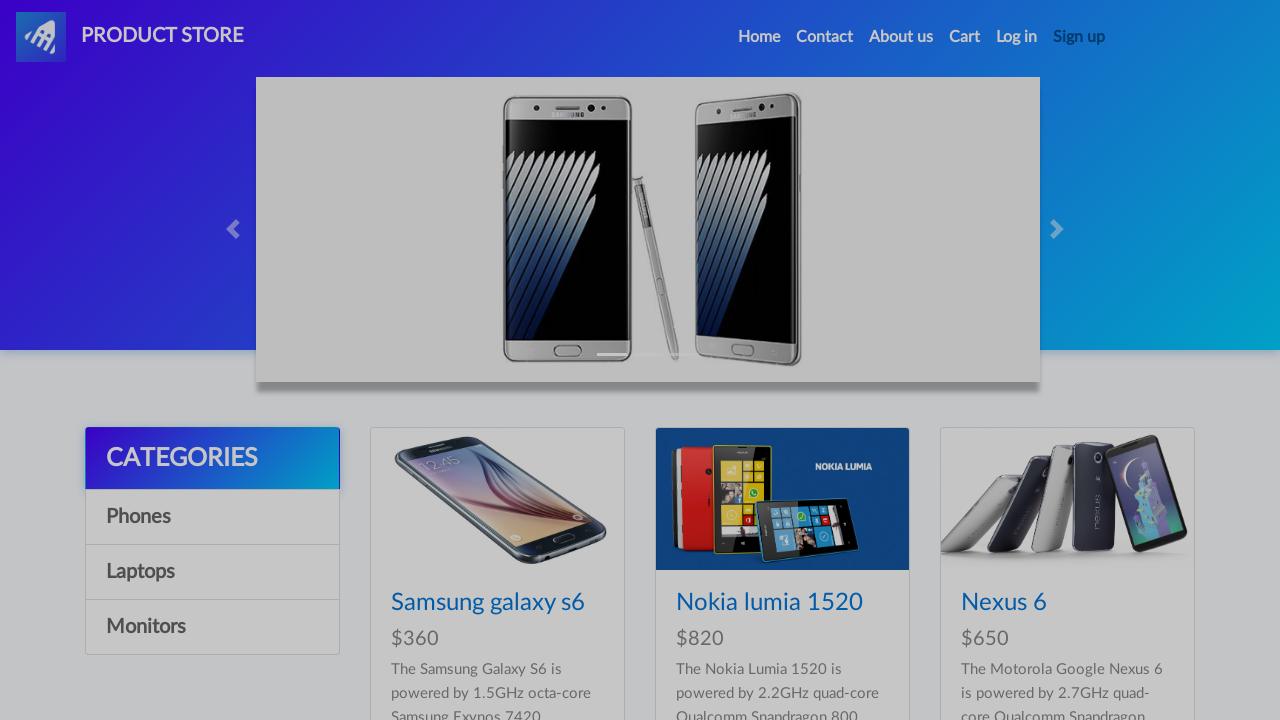

Signup modal appeared and is visible
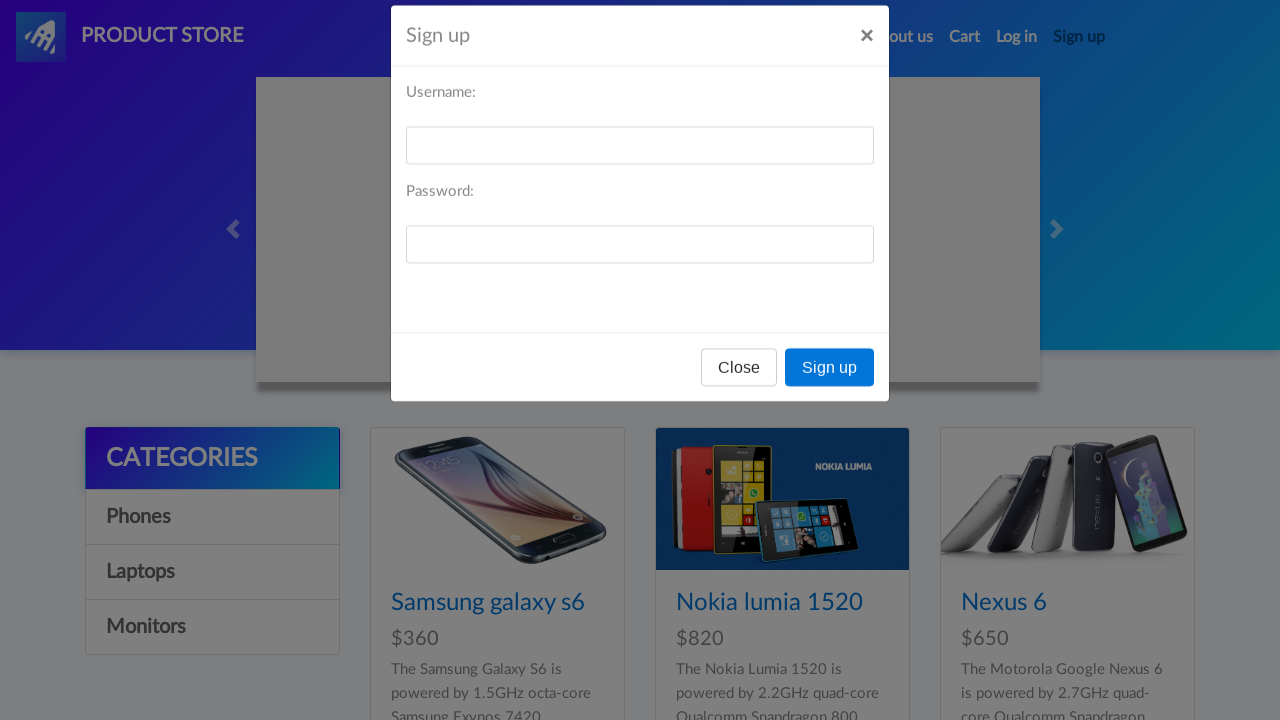

Username field label is present in signup form
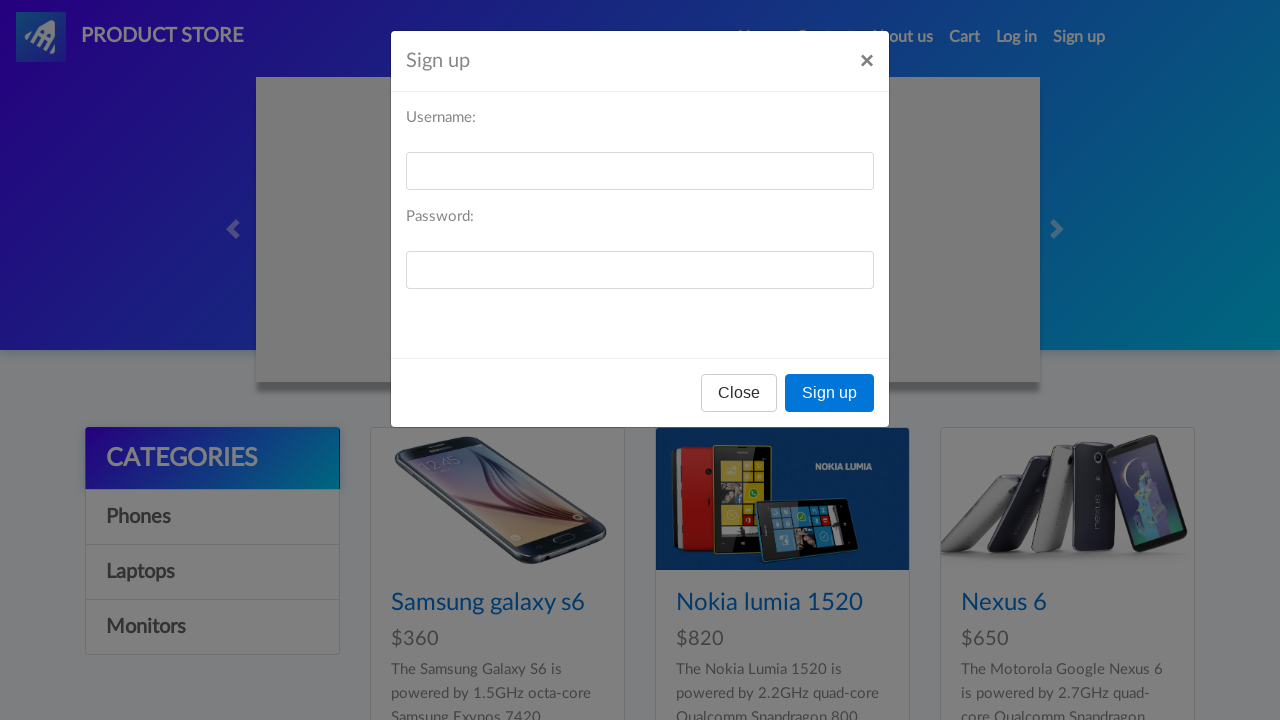

Password field is present in signup form
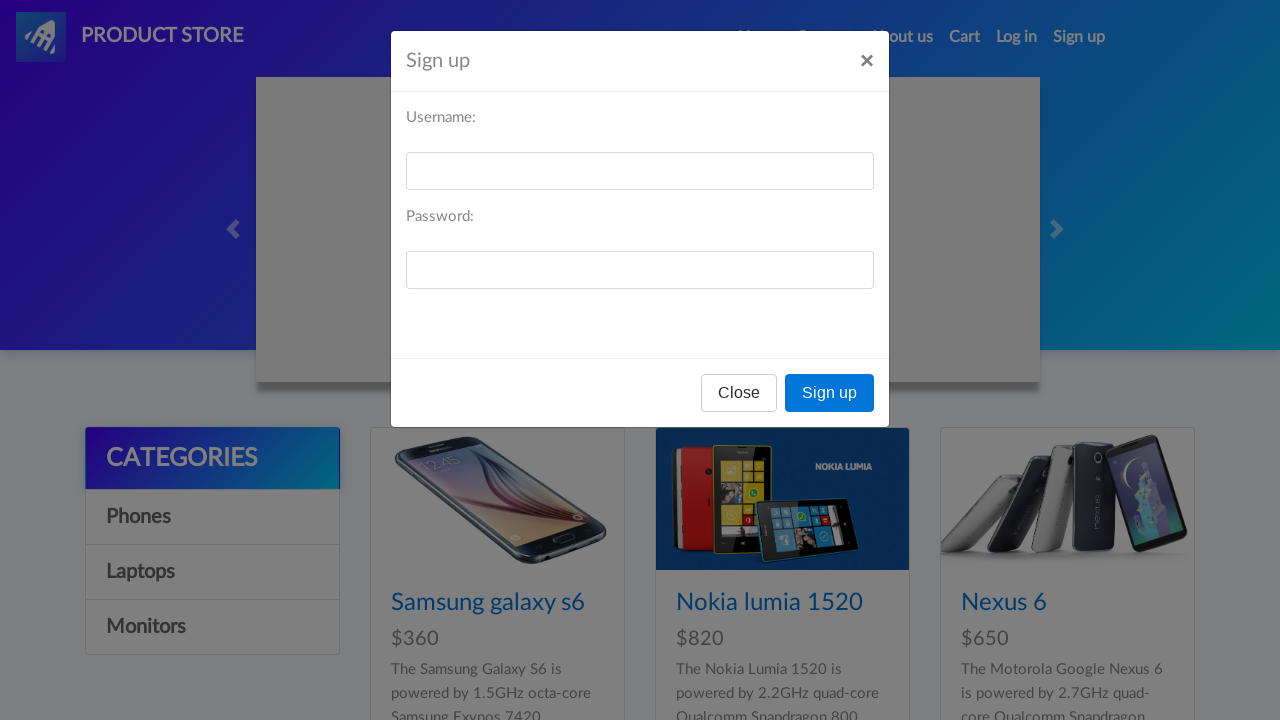

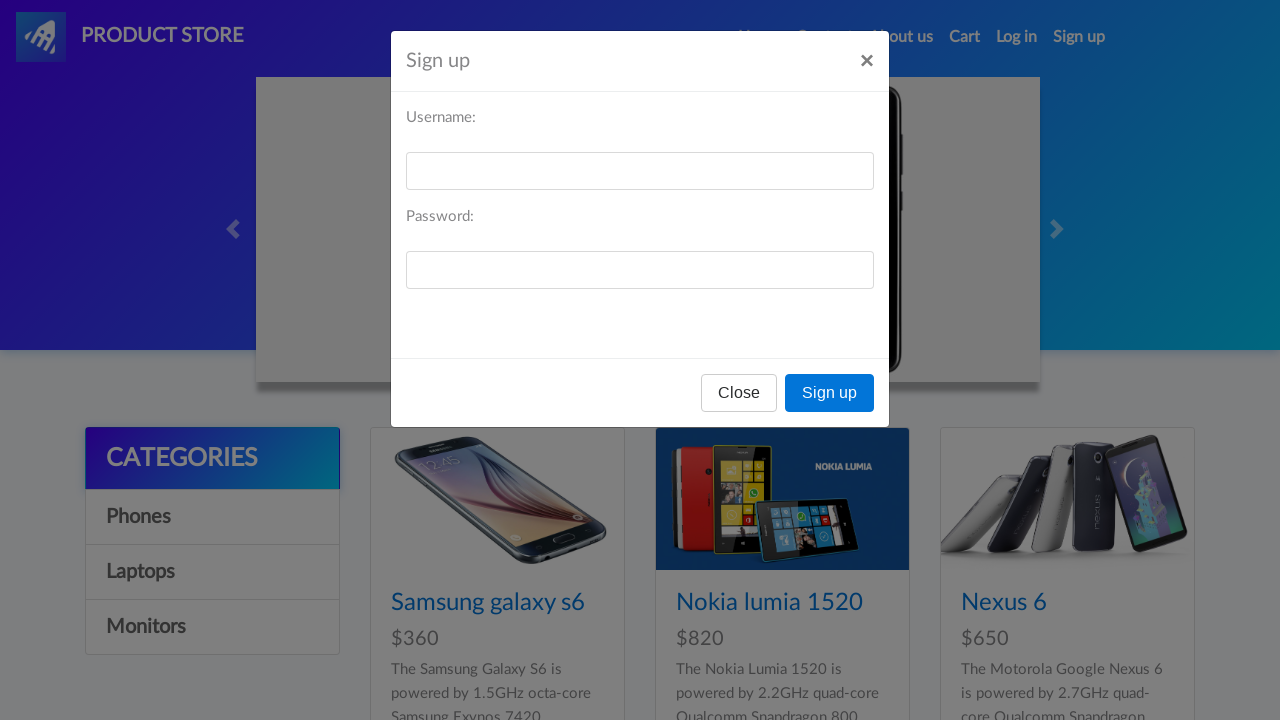